Tests navigation to the forgot password page by clicking the 'Forgot your password' link and verifying the Reset Password button is displayed

Starting URL: https://opensource-demo.orangehrmlive.com/

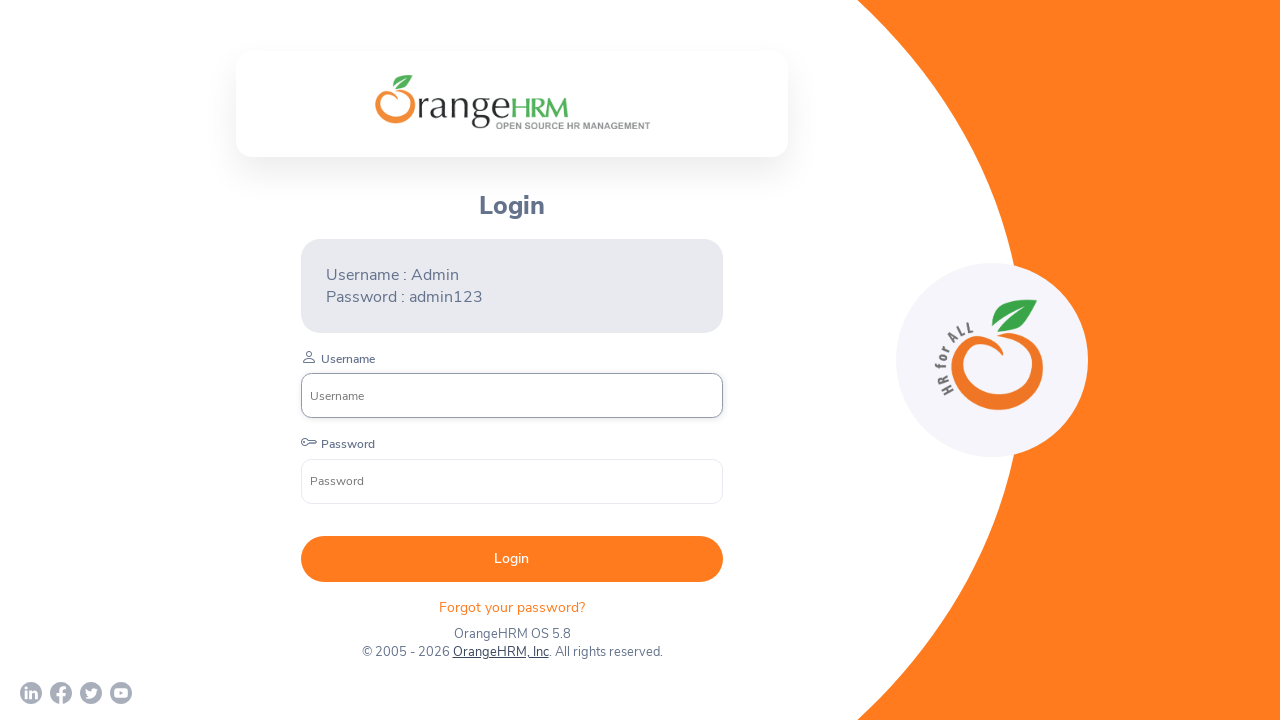

Clicked on 'Forgot your password' link at (512, 607) on p.oxd-text.oxd-text--p.orangehrm-login-forgot-header
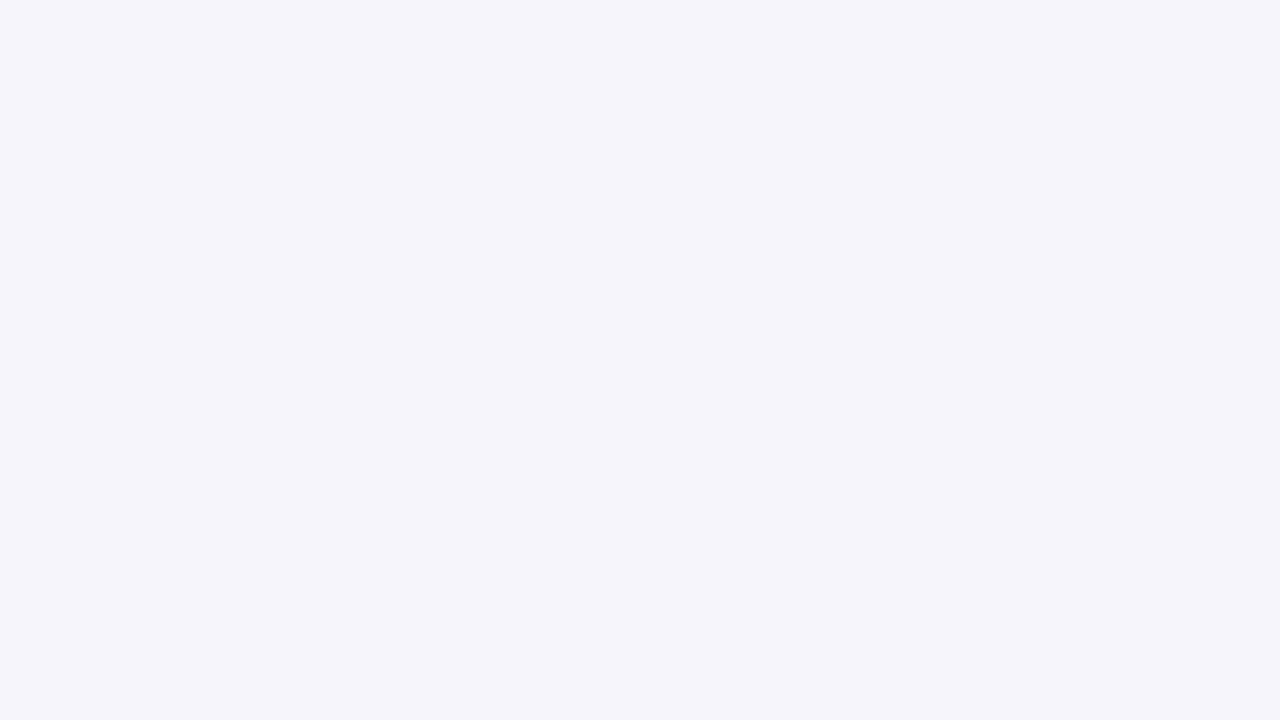

Reset Password button appeared on the page
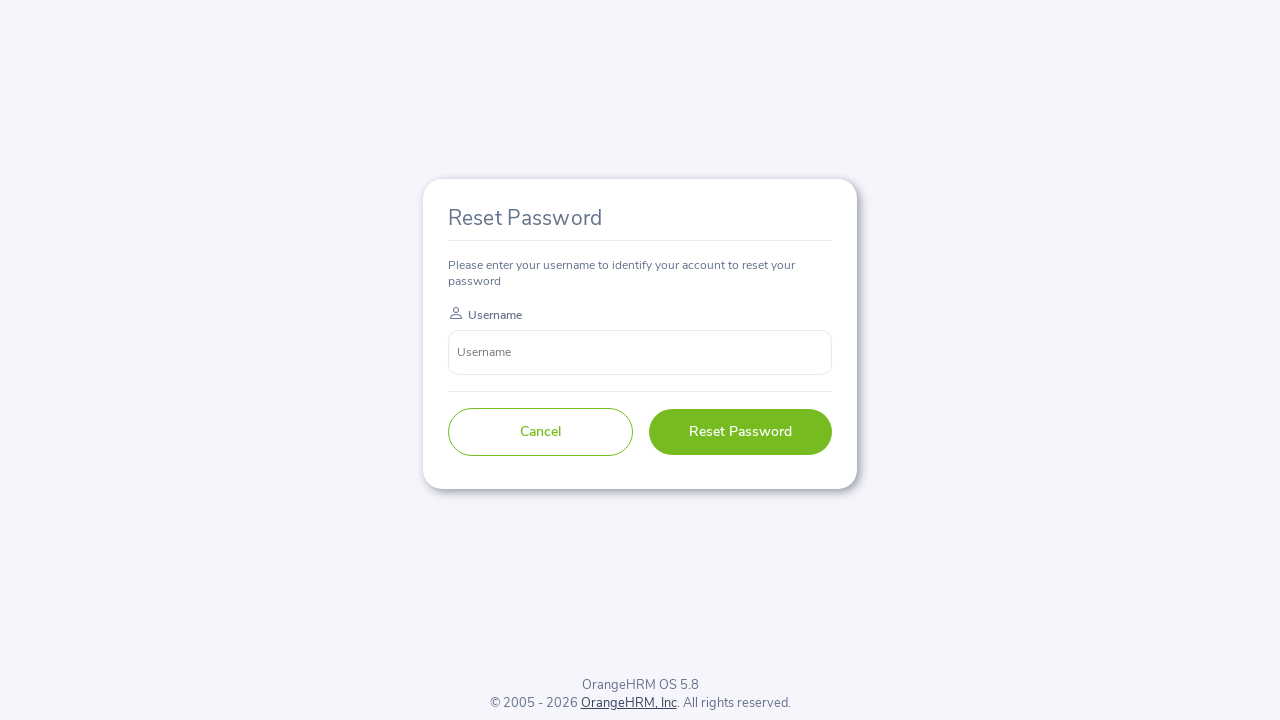

Located Reset Password button element
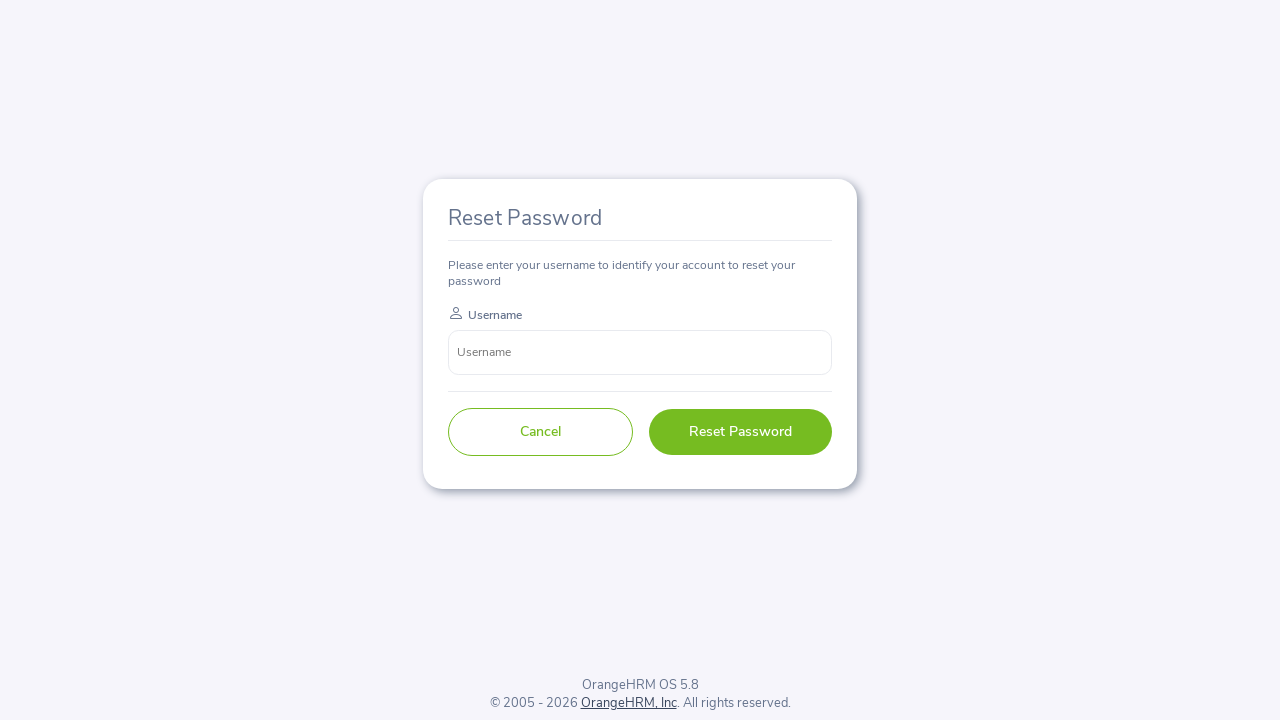

Verified that Reset Password button displays correct text
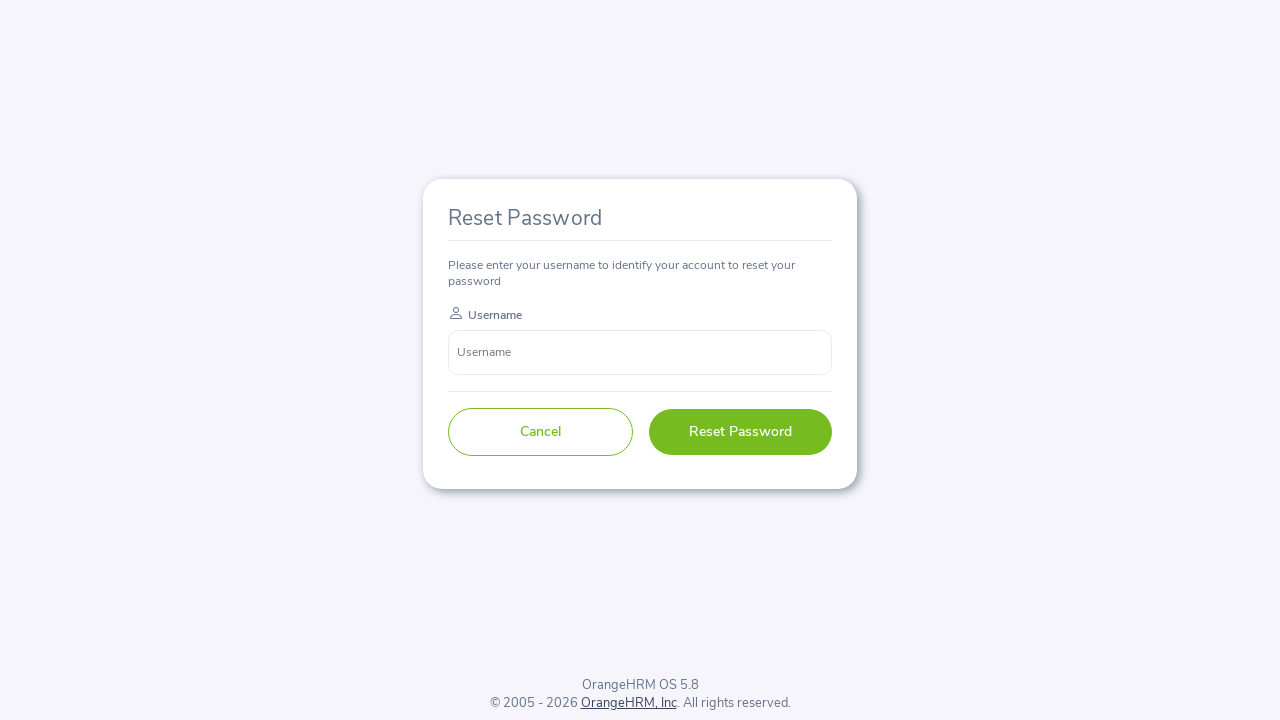

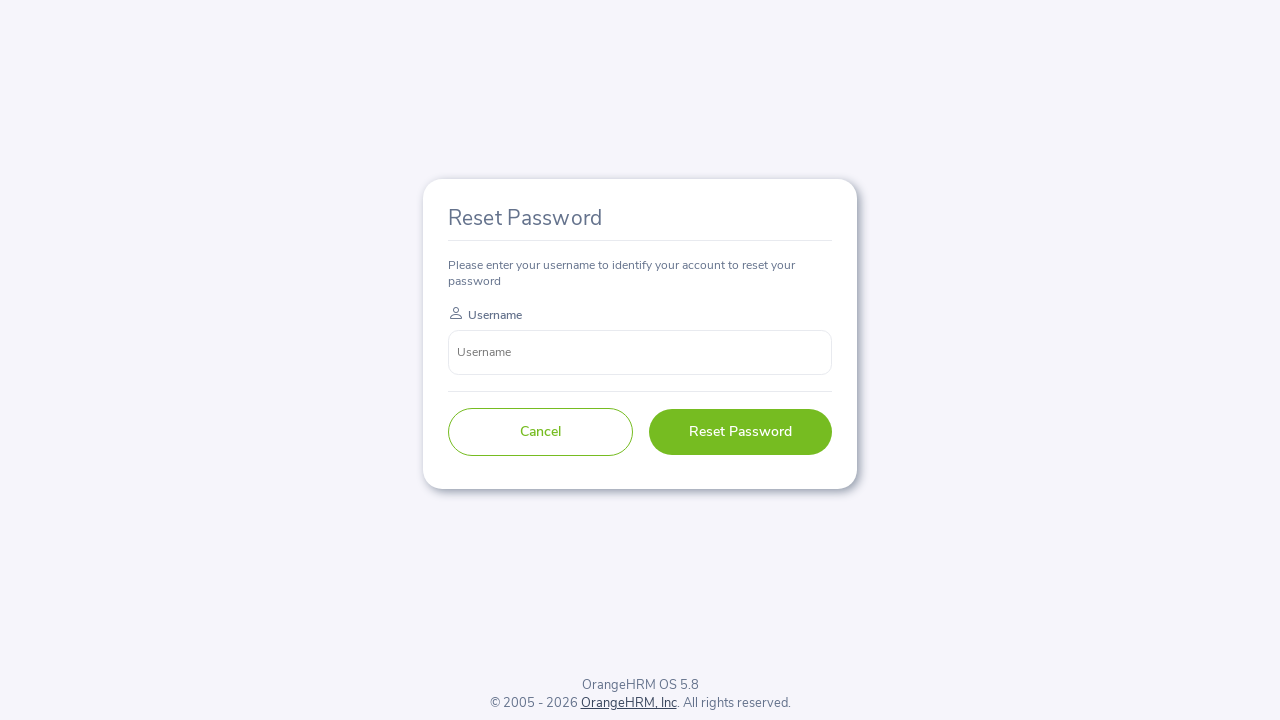